Tests dynamic controls functionality by clicking a toggle button to hide a checkbox and verifying the checkbox becomes invisible

Starting URL: https://v1.training-support.net/selenium/dynamic-controls

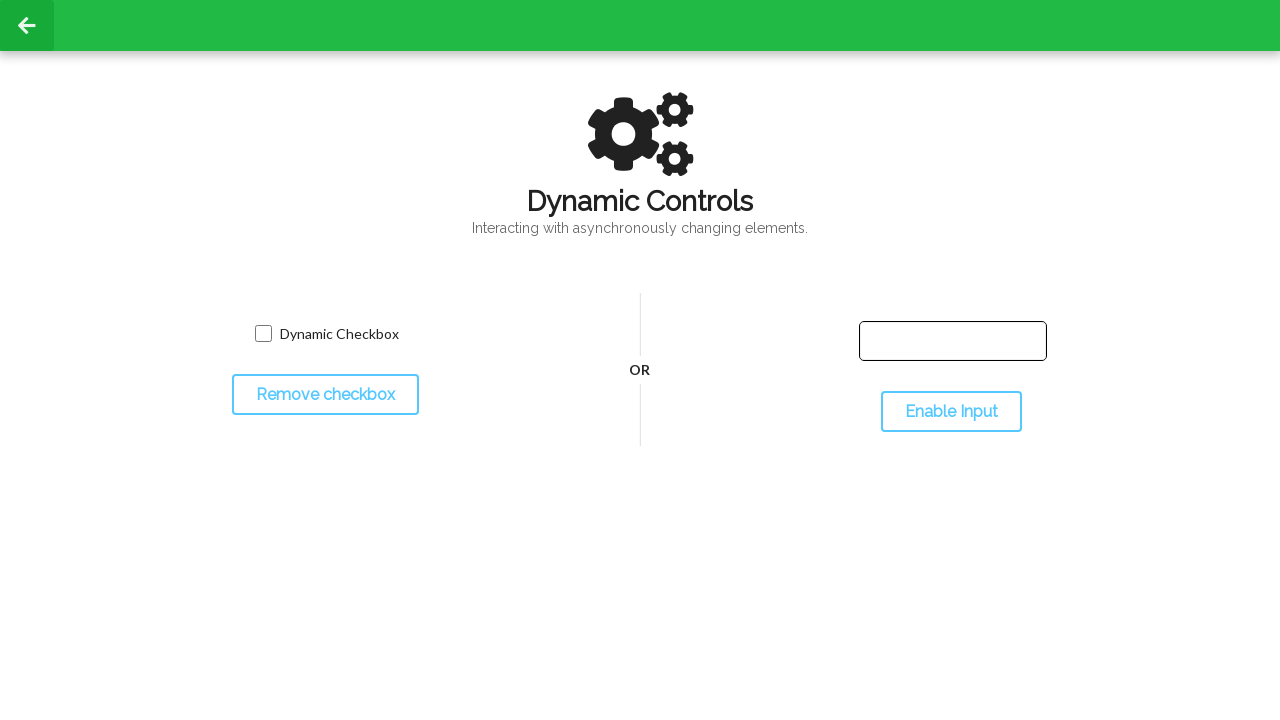

Waited for checkbox to be visible
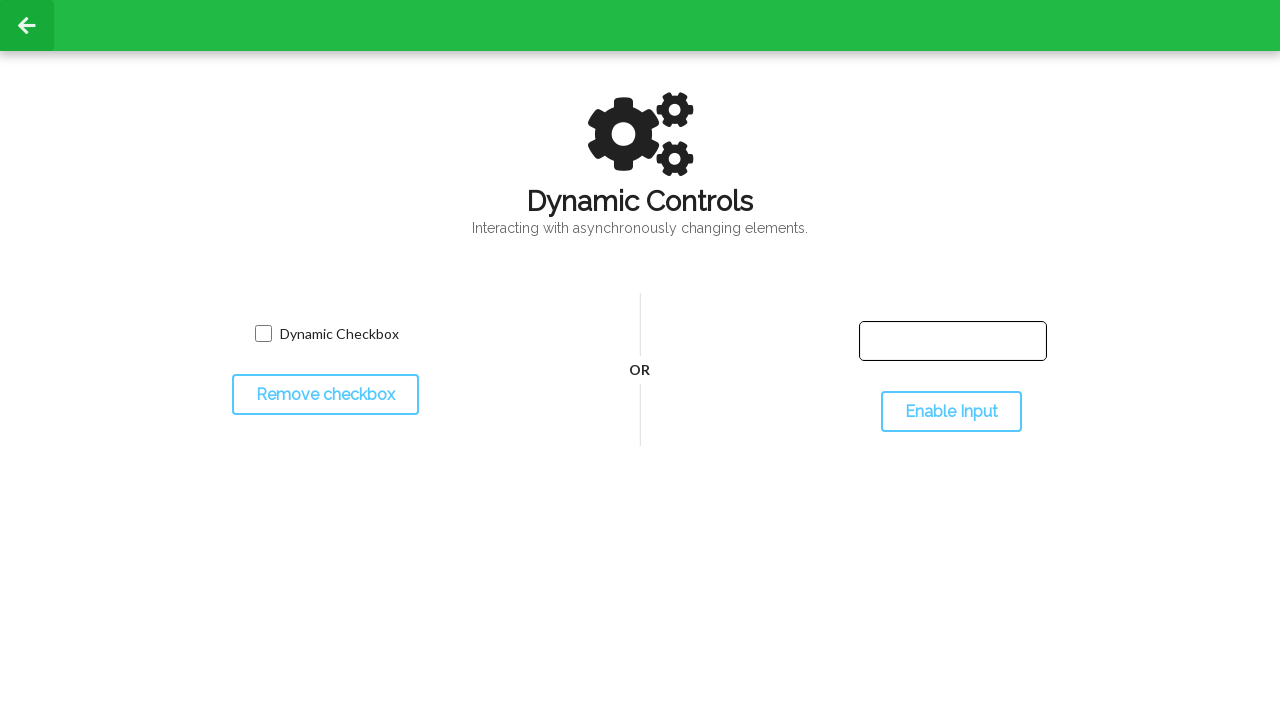

Clicked toggle button to hide the checkbox at (325, 395) on #toggleCheckbox
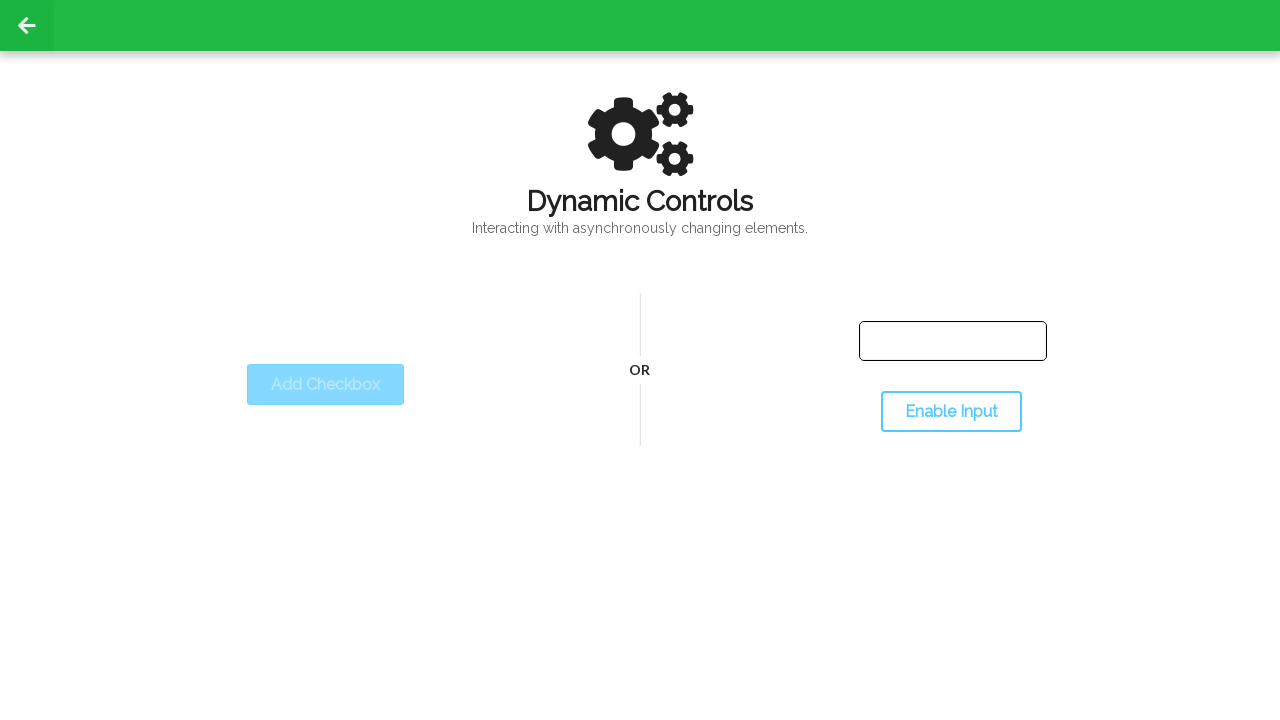

Verified checkbox became invisible after toggle
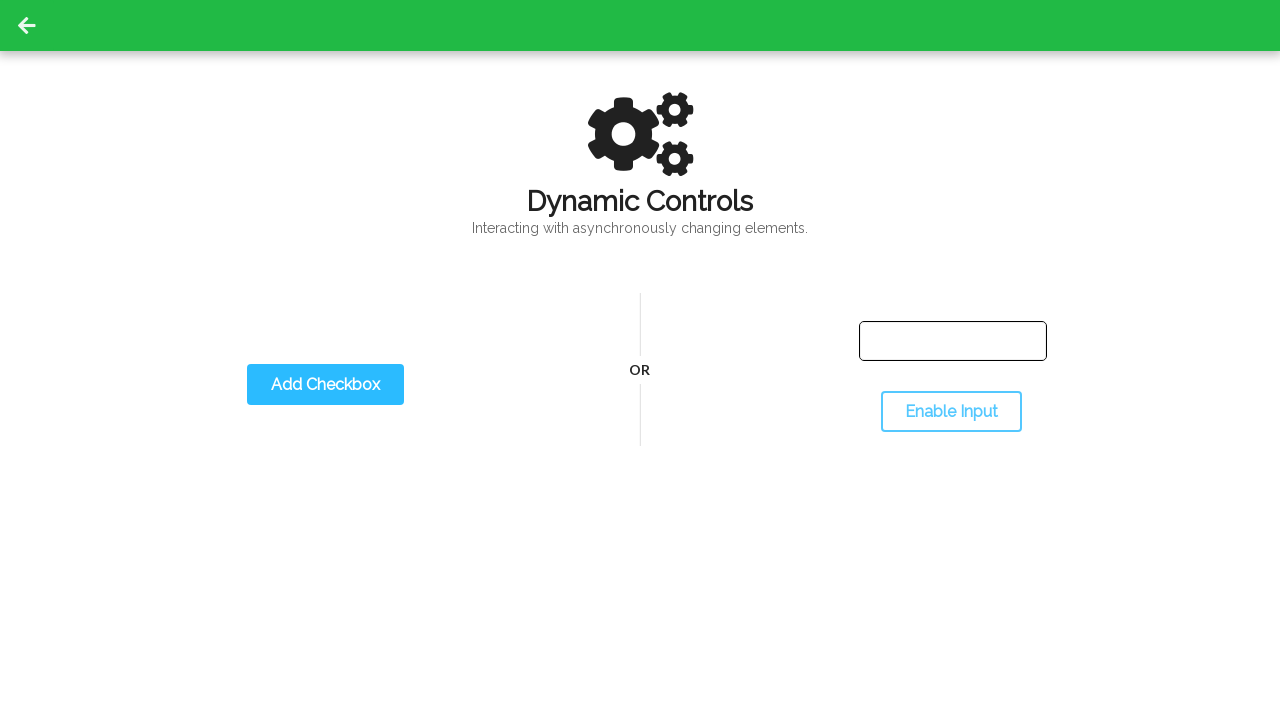

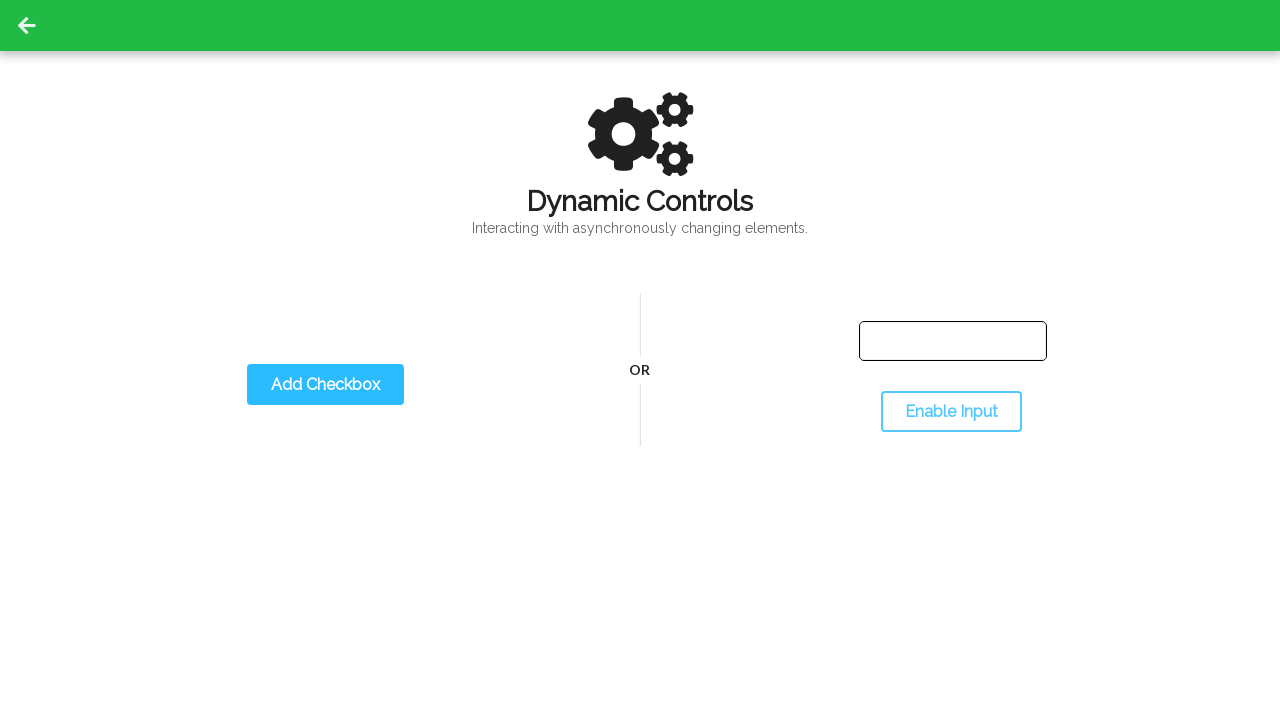